Navigates to a test automation practice page, scrolls to a country dropdown, and selects the second-to-last option from the dropdown list

Starting URL: https://testautomationpractice.blogspot.com/

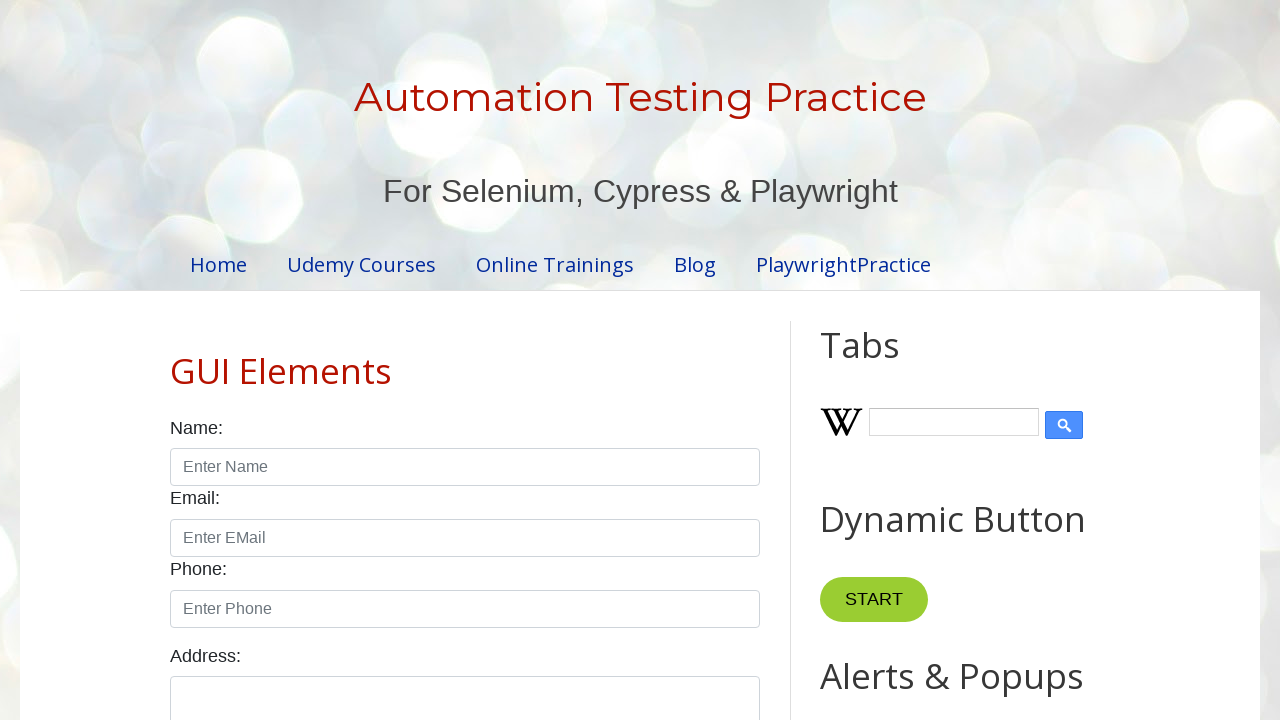

Navigated to test automation practice page
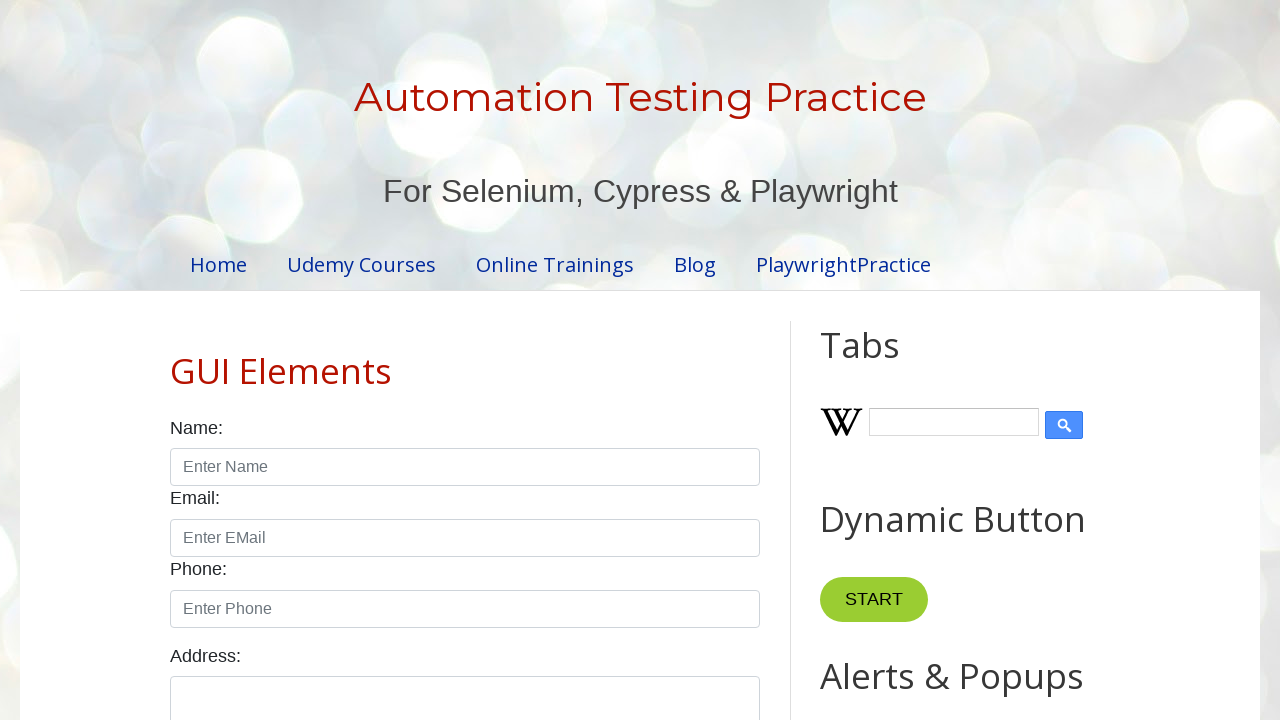

Scrolled to country dropdown element
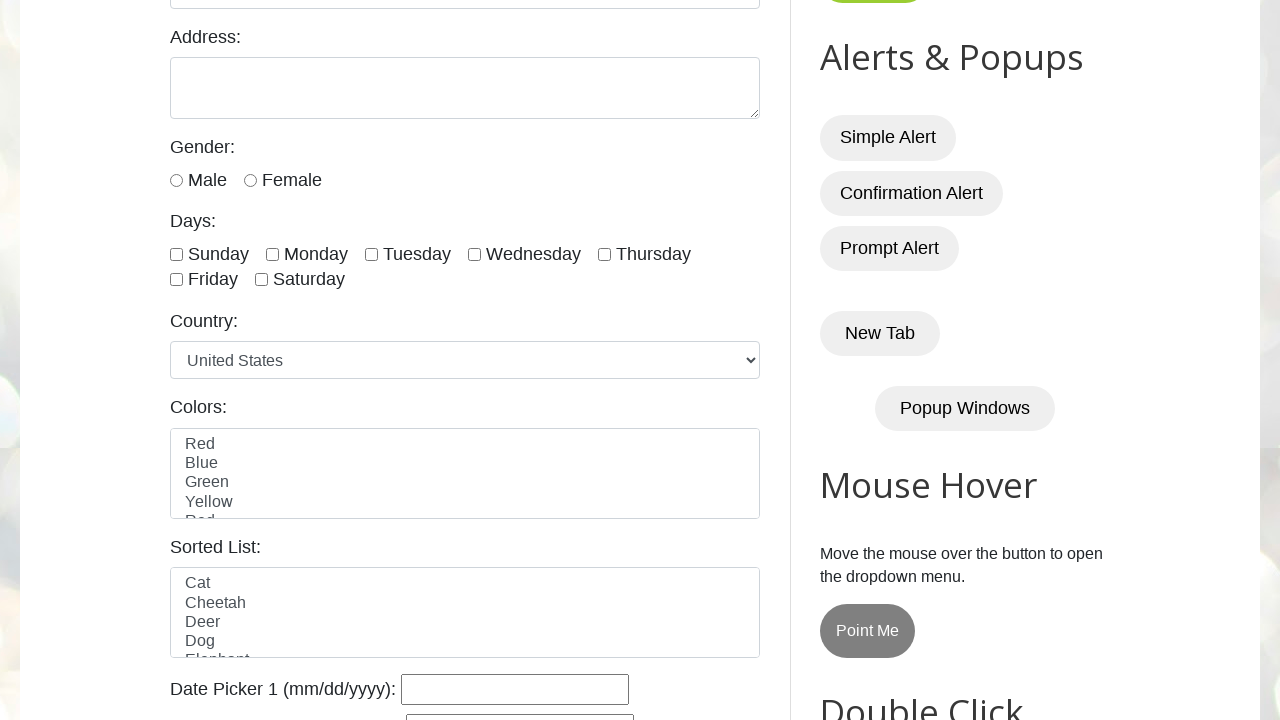

Retrieved all options from country dropdown
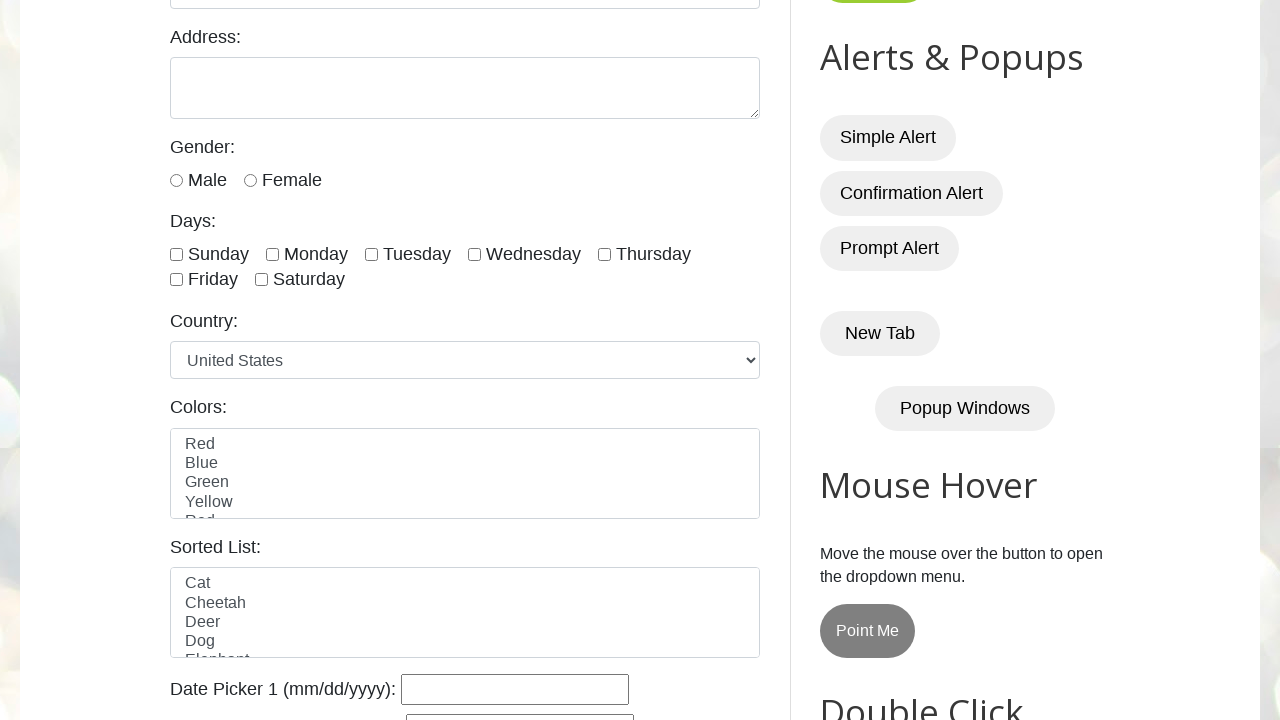

Found 10 options in dropdown
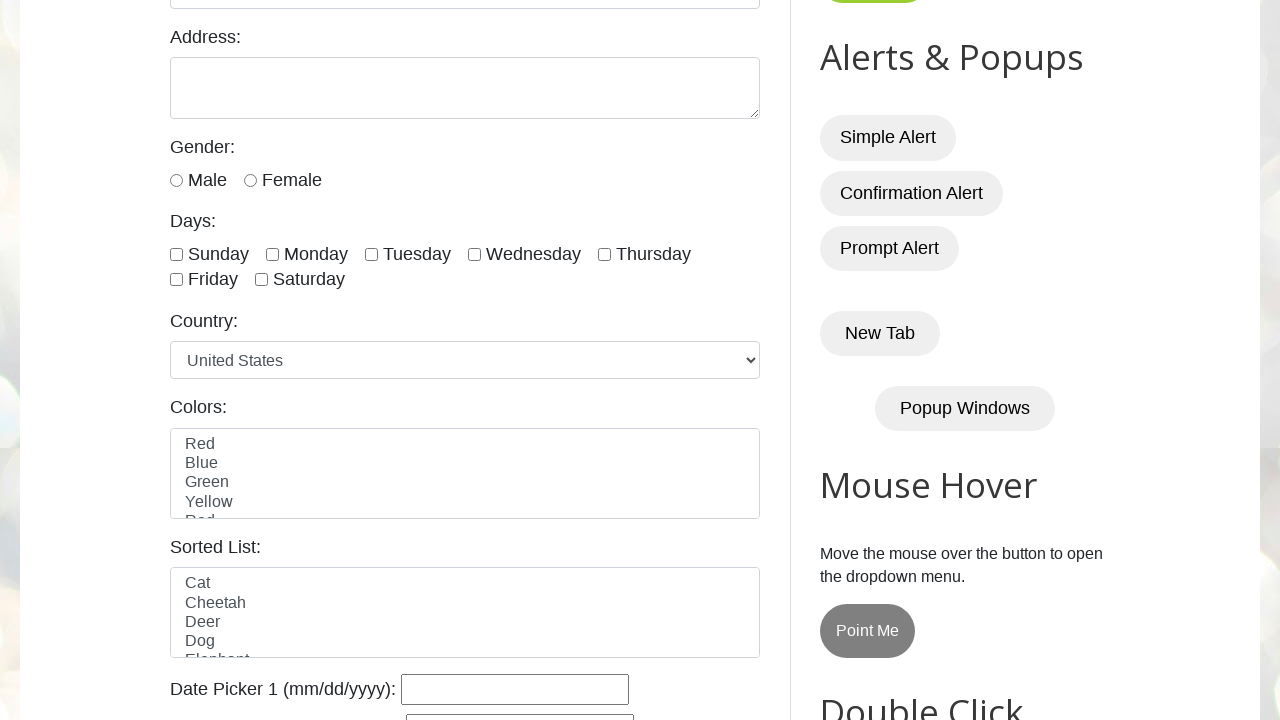

Selected second-to-last option (index 8) from country dropdown on #country
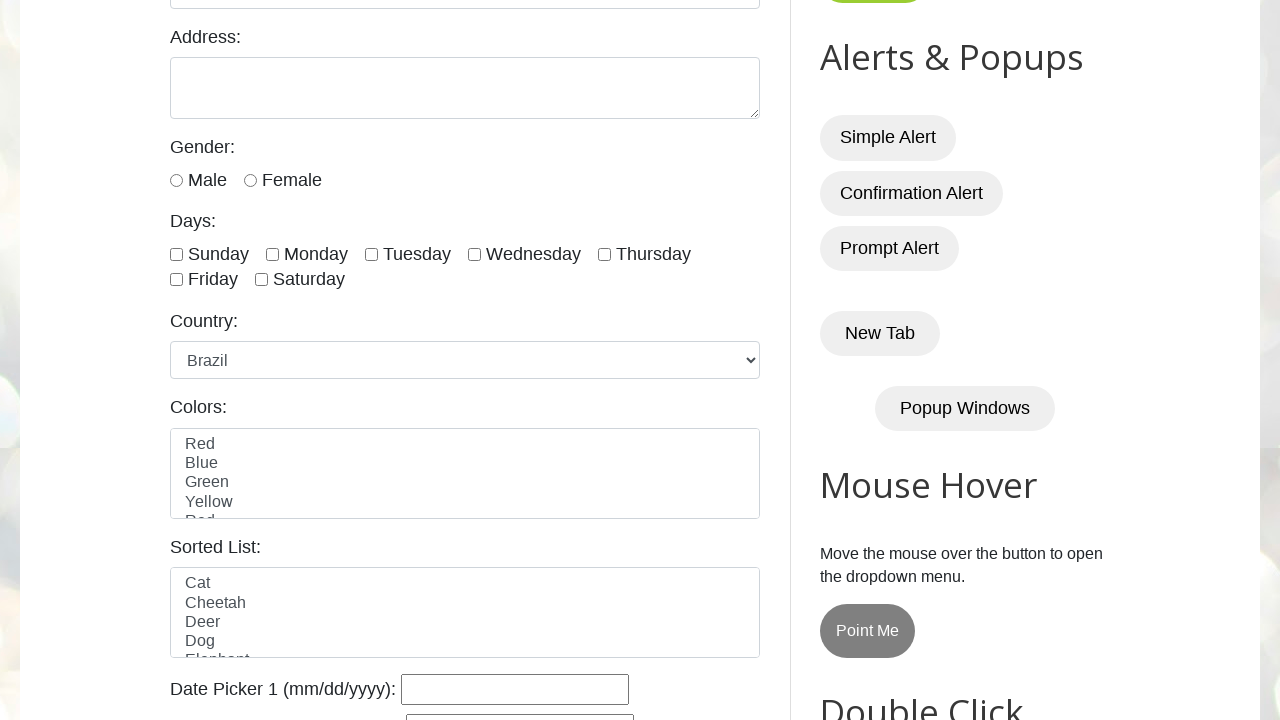

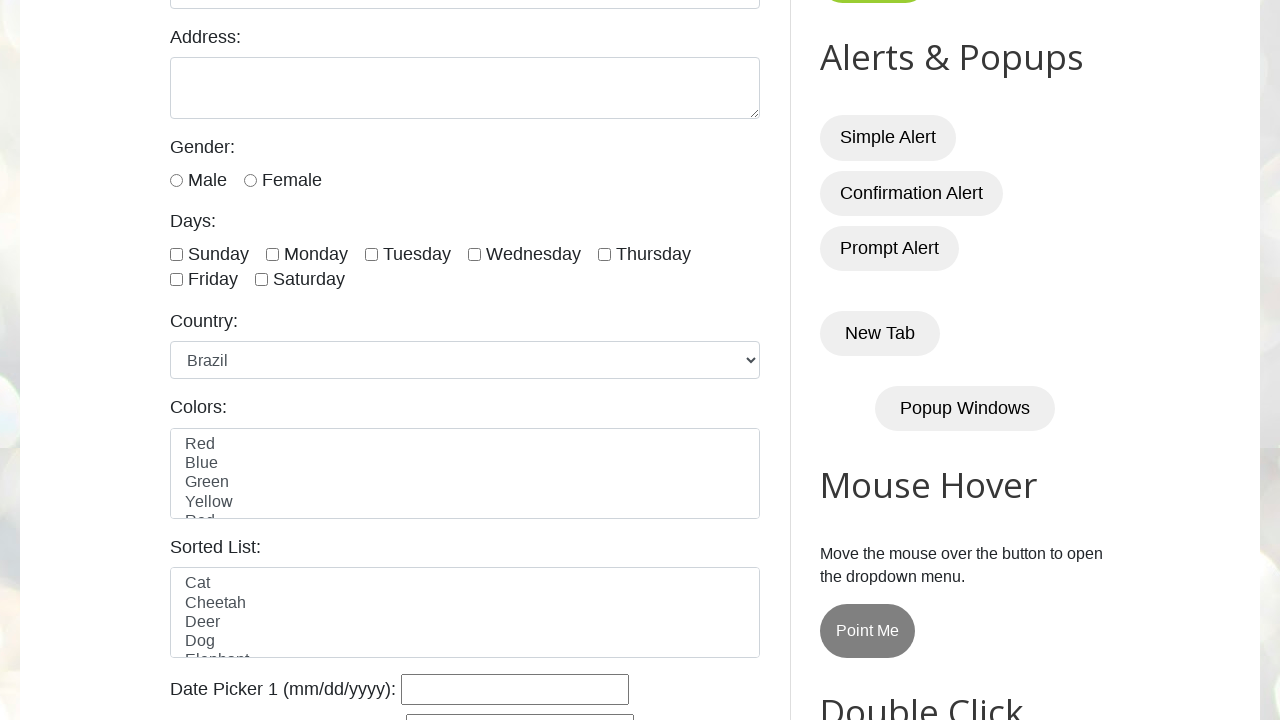